Tests keyboard shortcuts (Ctrl+A to select all, Ctrl+C to copy, Ctrl+V to paste) on a text comparison tool by copying content from the source text area to the destination text area.

Starting URL: https://extendsclass.com/text-compare.html

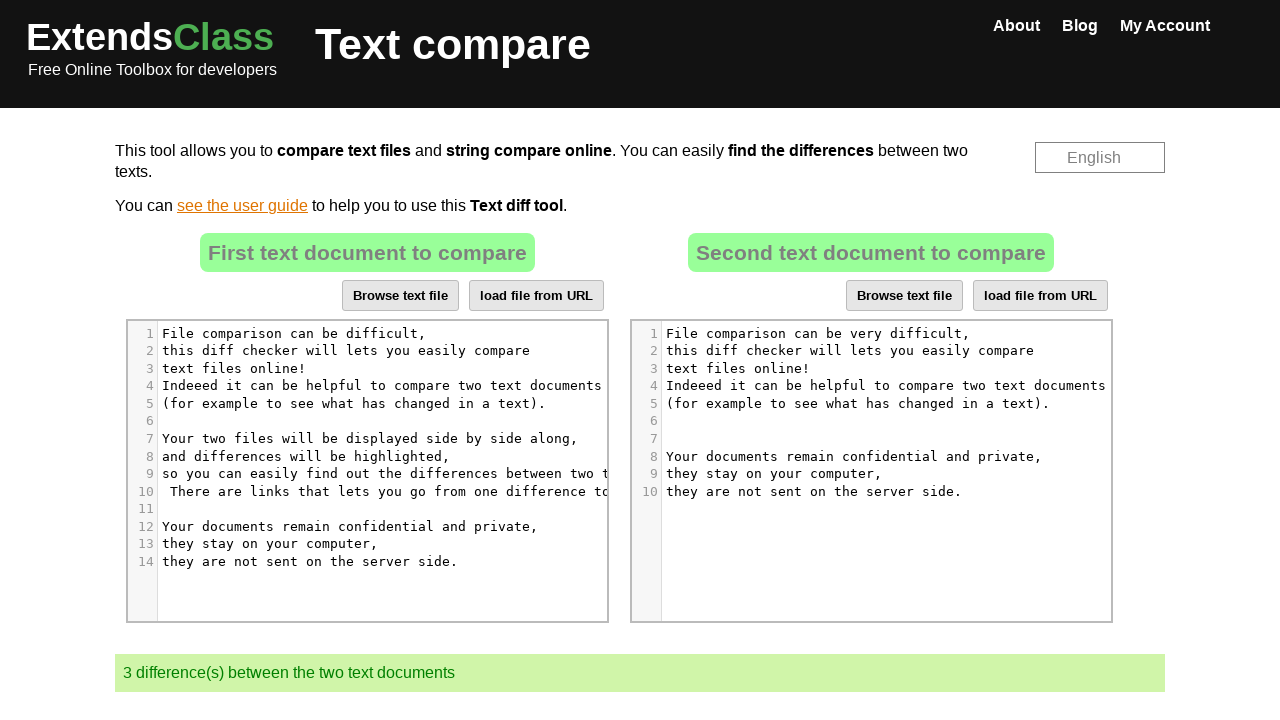

Waited for source text area to load
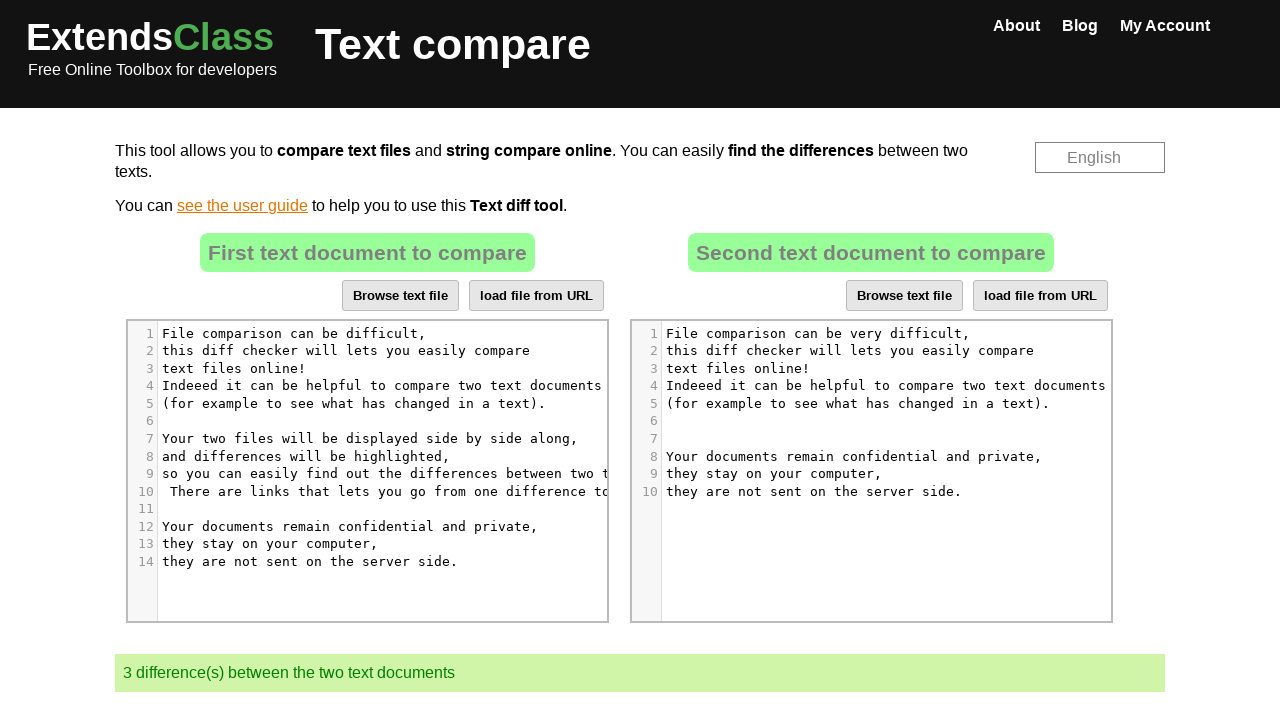

Clicked on source text area to focus it at (354, 403) on xpath=//div[@id='dropZone']//div[5]/pre/span
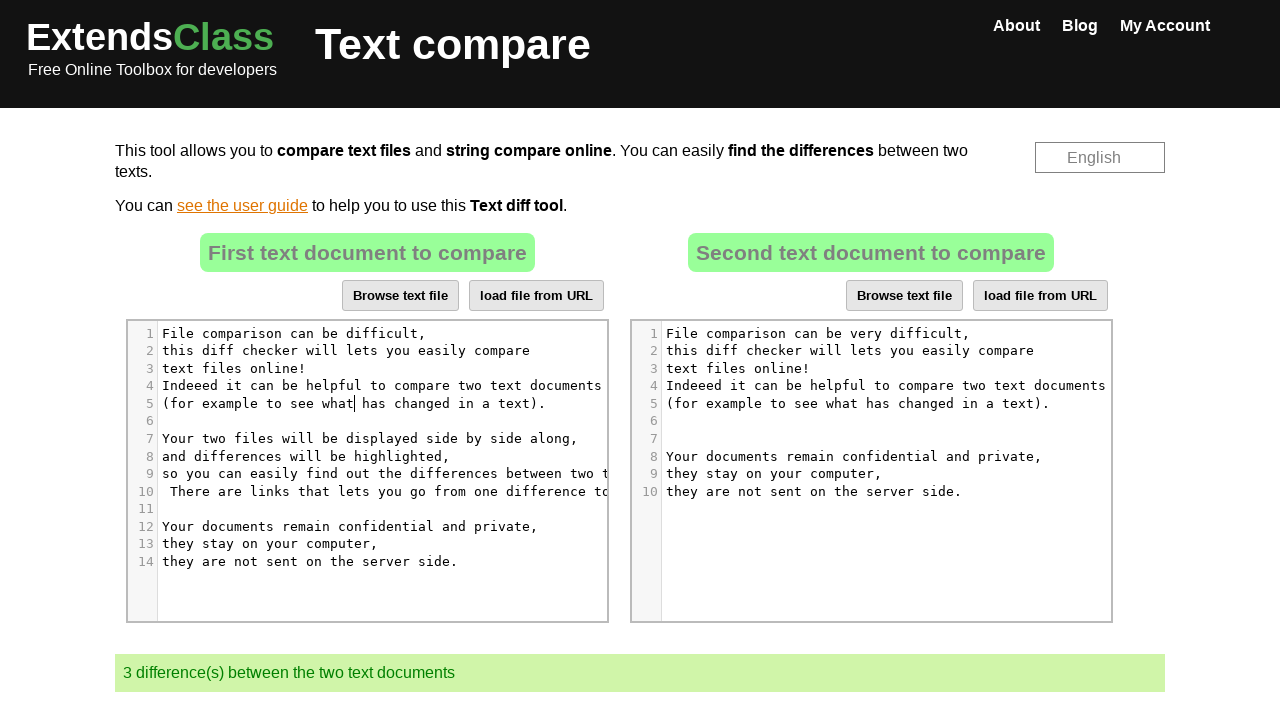

Selected all text in source area using Ctrl+A
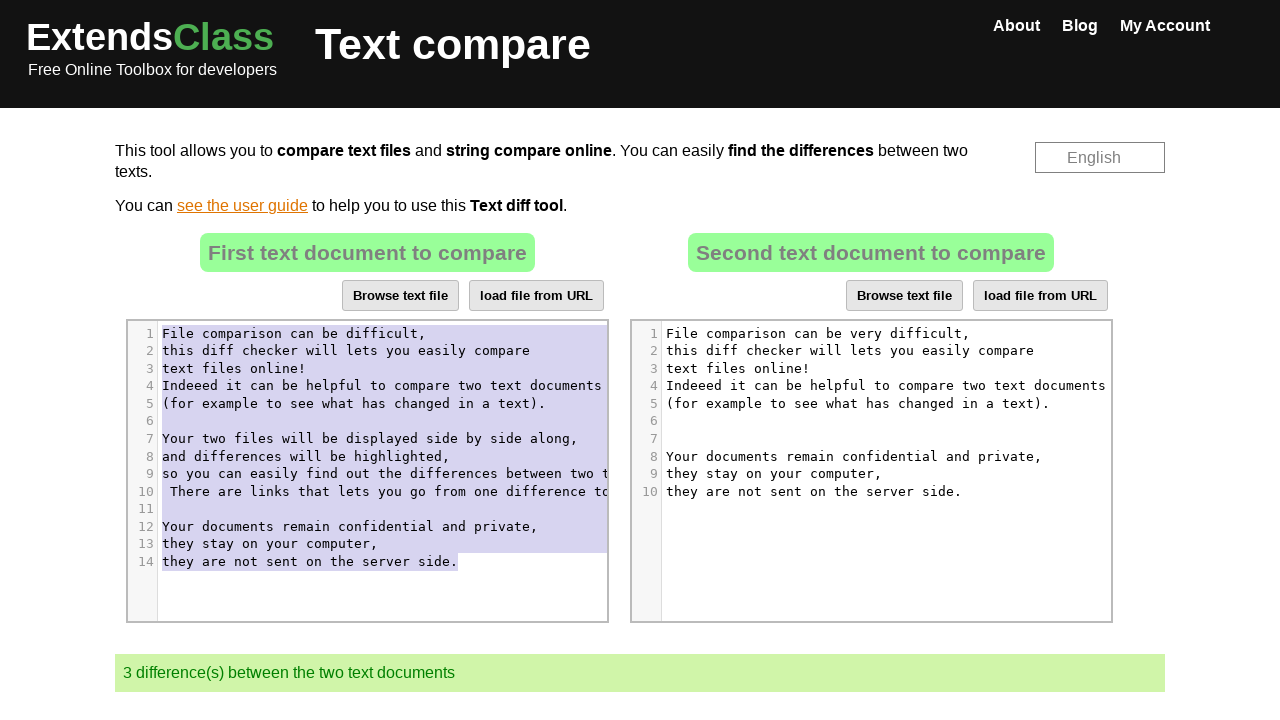

Copied selected text using Ctrl+C
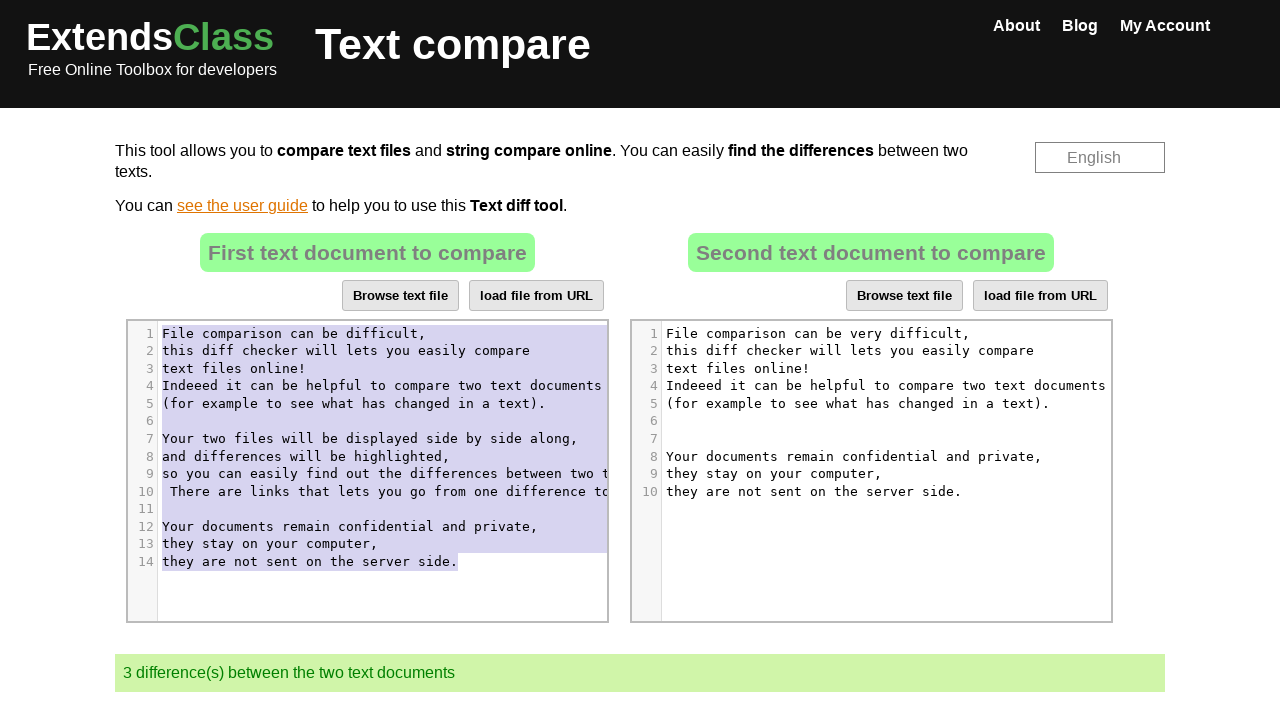

Clicked on destination text area to focus it at (742, 368) on xpath=//*[@id='dropZone2']//div[5]/div[3]/pre/span
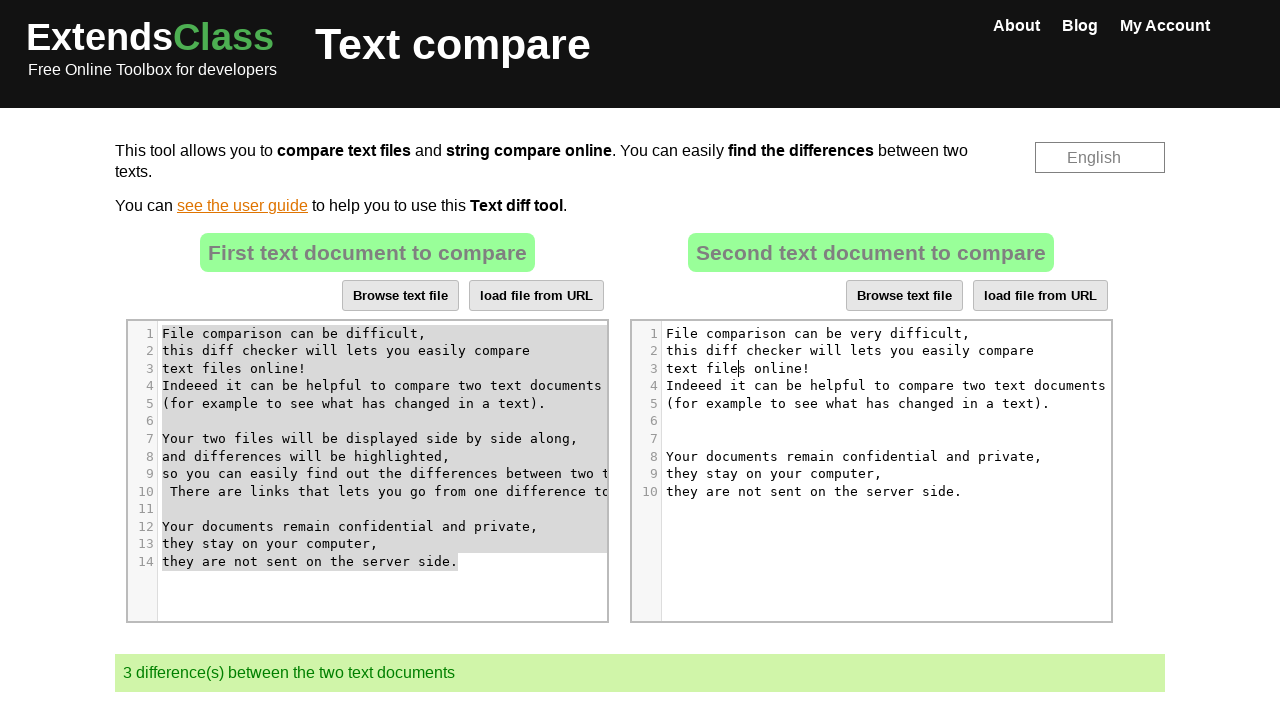

Selected all text in destination area using Ctrl+A
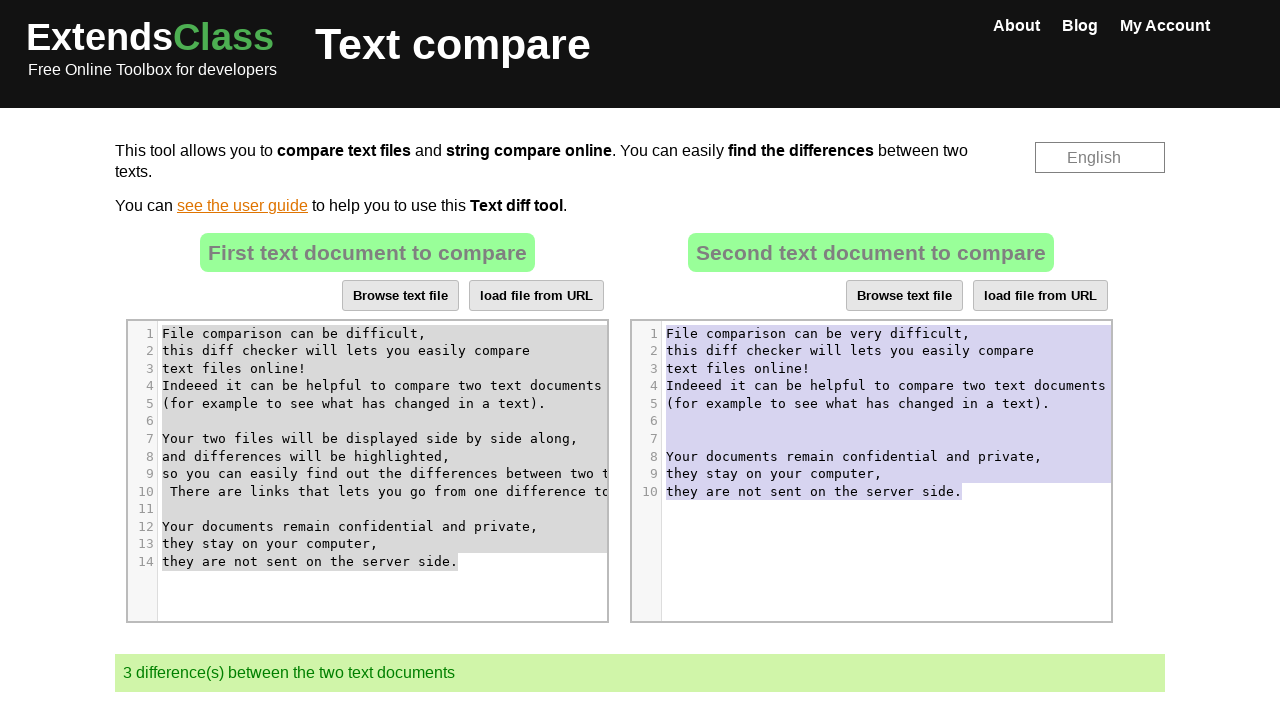

Pasted copied text into destination area using Ctrl+V
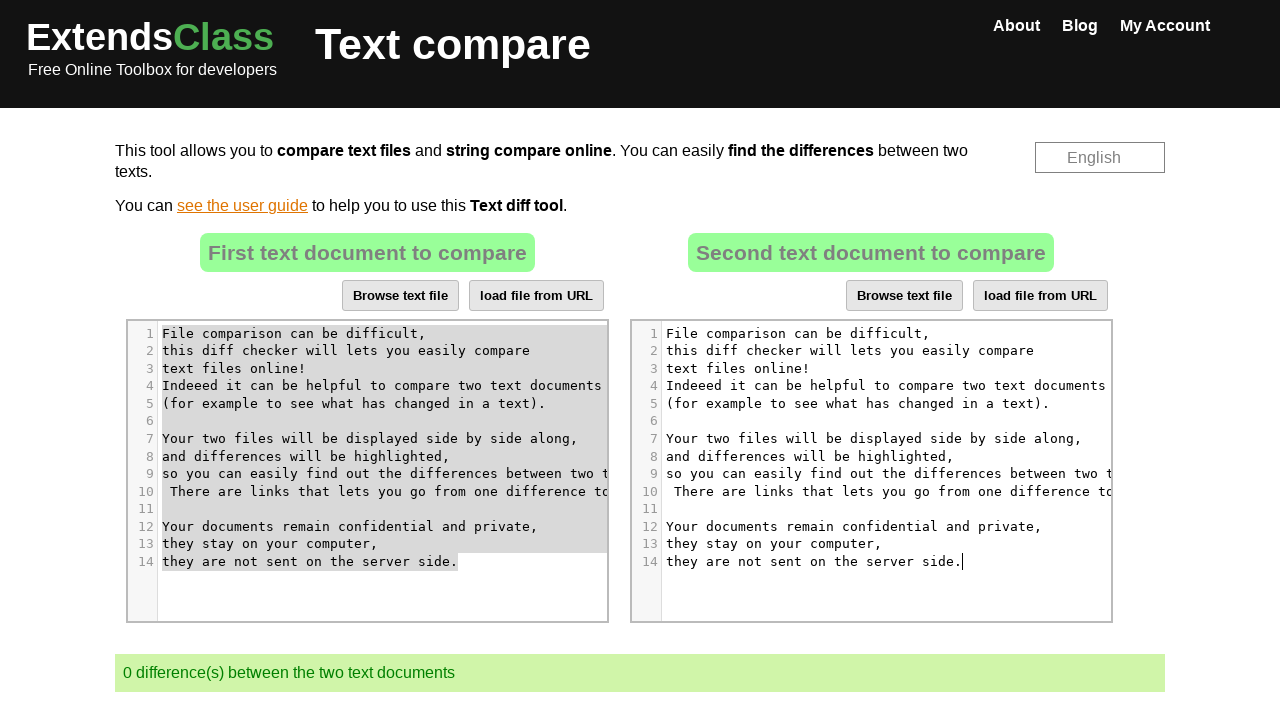

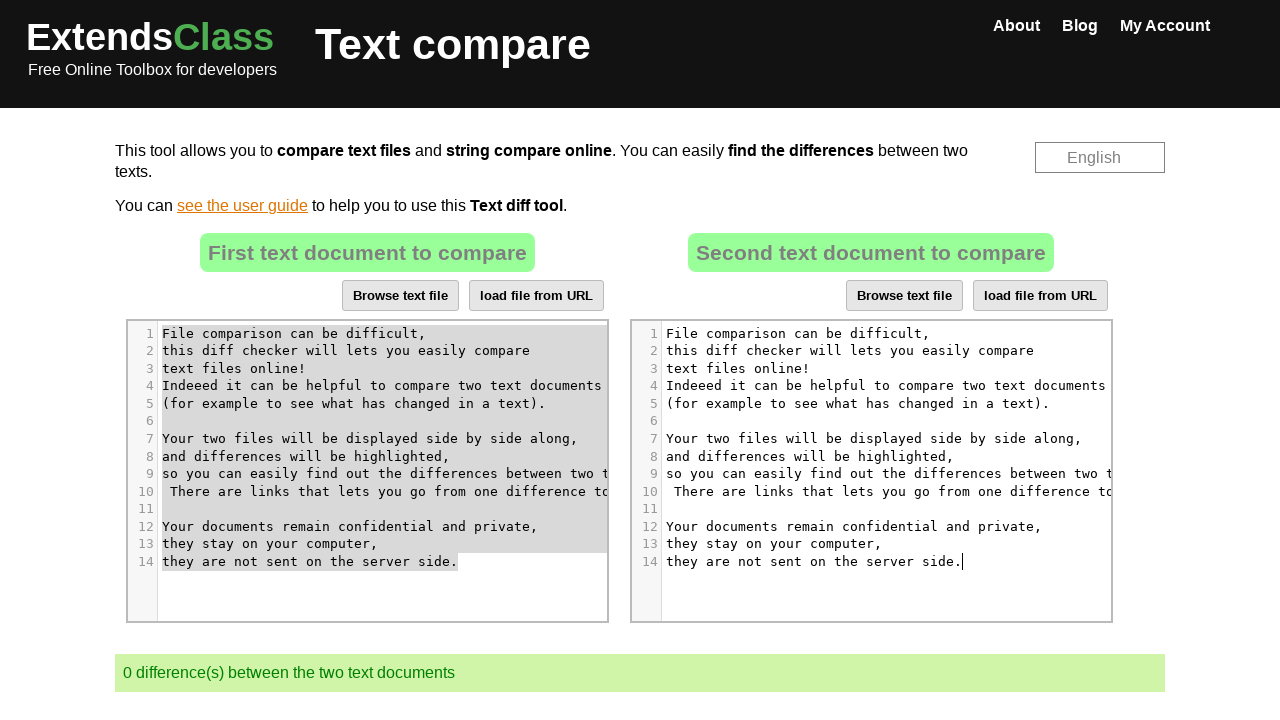